Tests closing a listbox by clicking outside of it after opening with button click.

Starting URL: https://next.fritz2.dev/headless-demo/#listbox

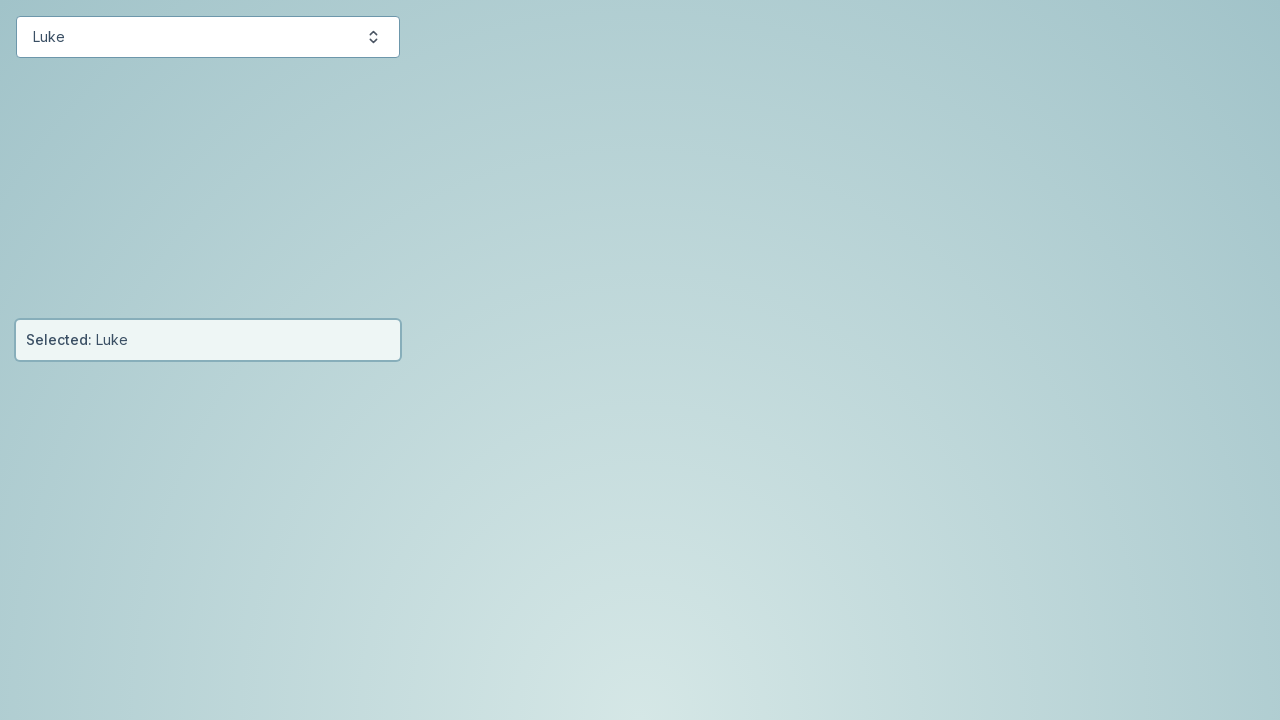

Focused on the listbox button on #starwars-button
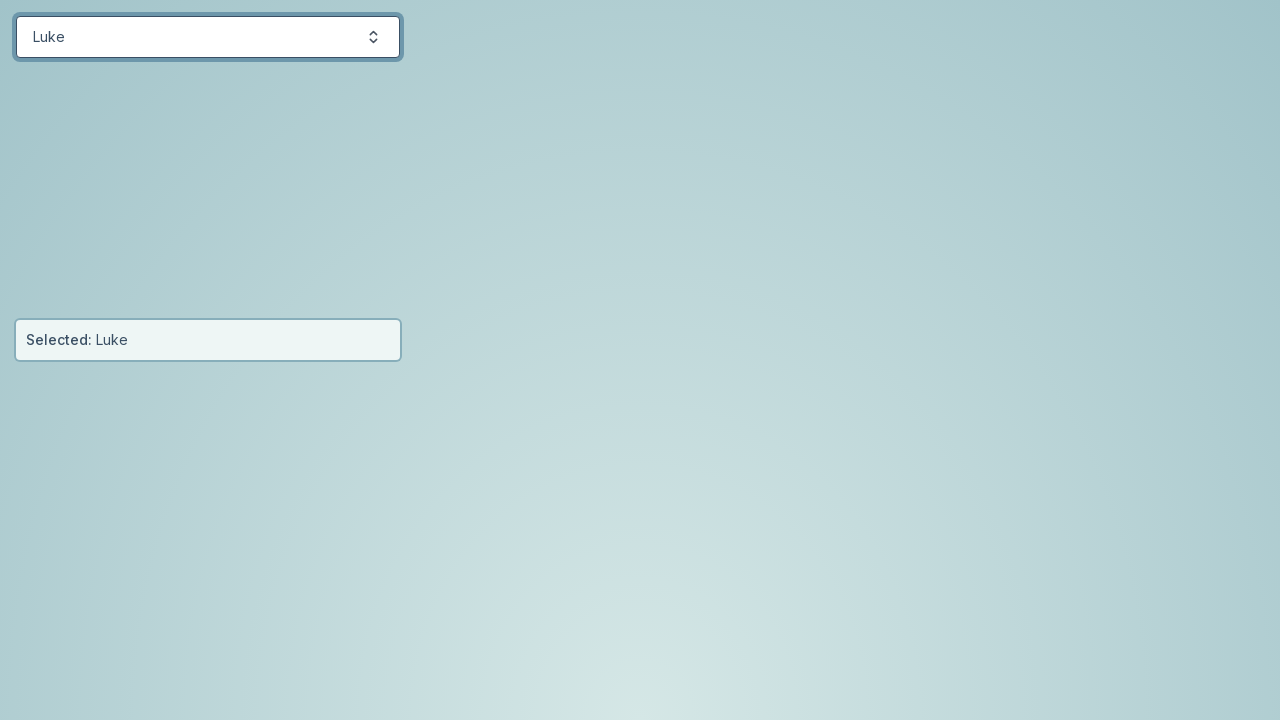

Clicked listbox button to open it at (208, 37) on #starwars-button
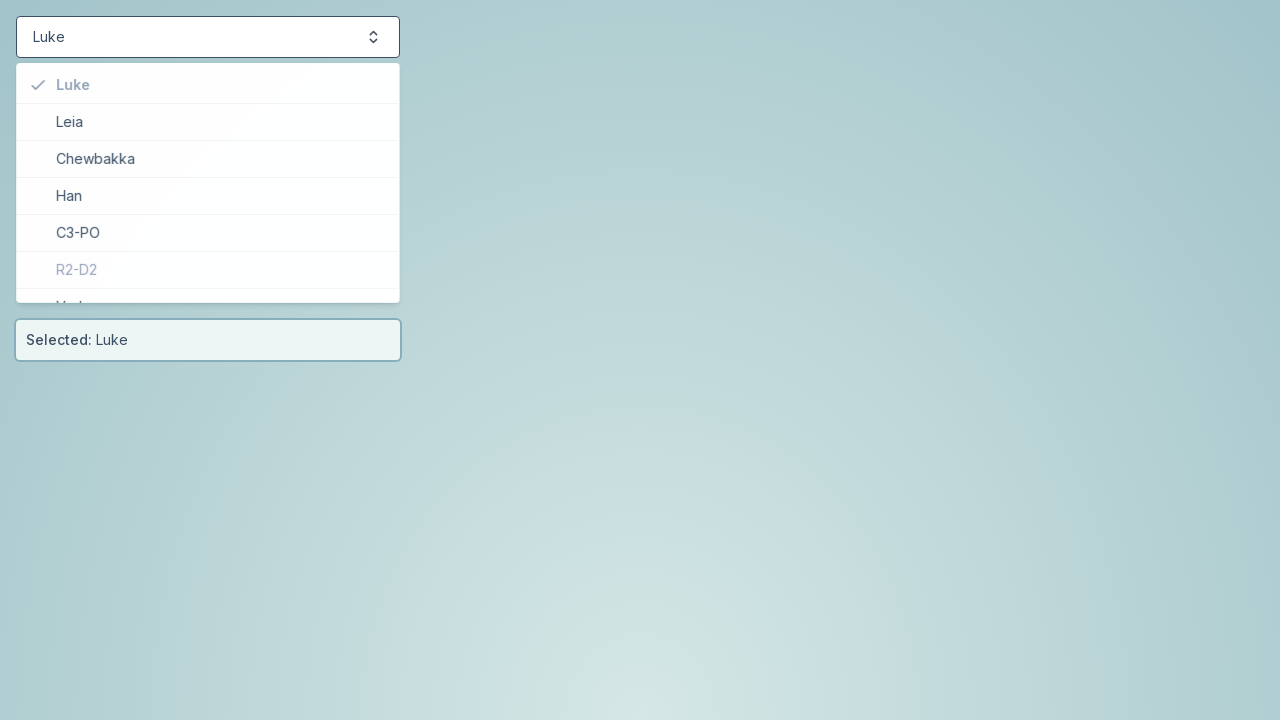

Listbox items appeared after button click
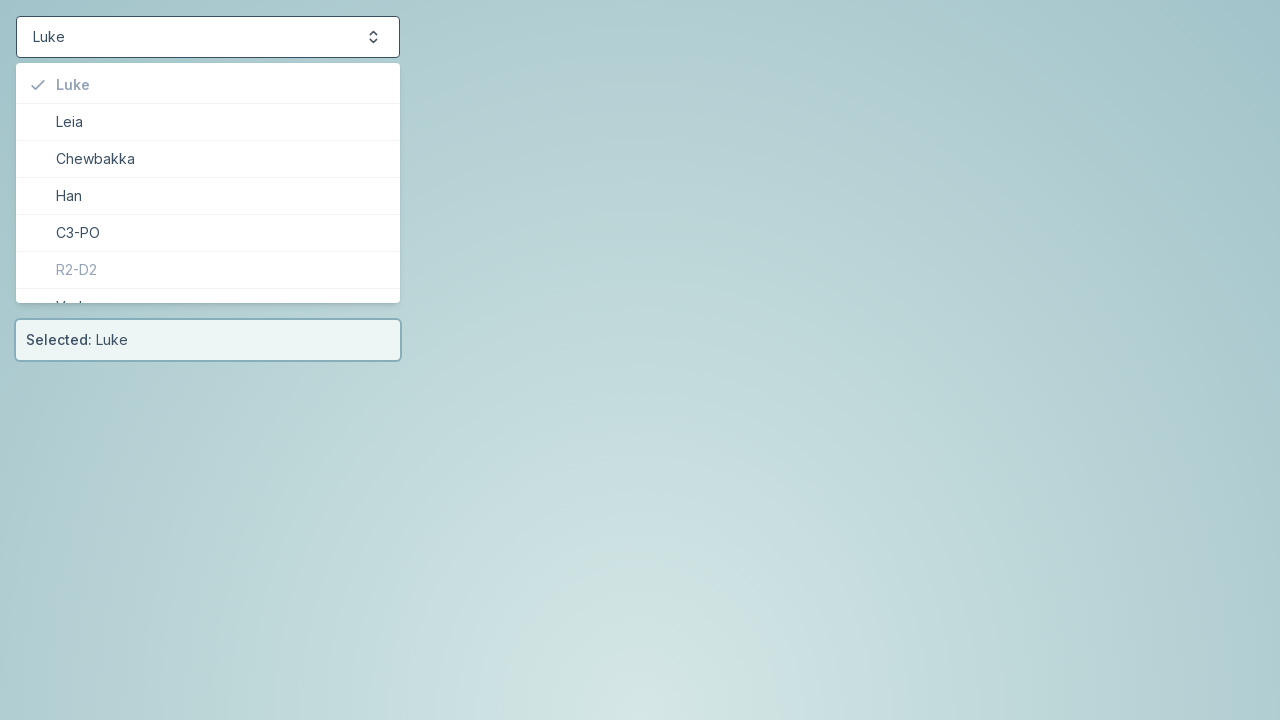

Clicked outside the listbox to close it at (0, 0)
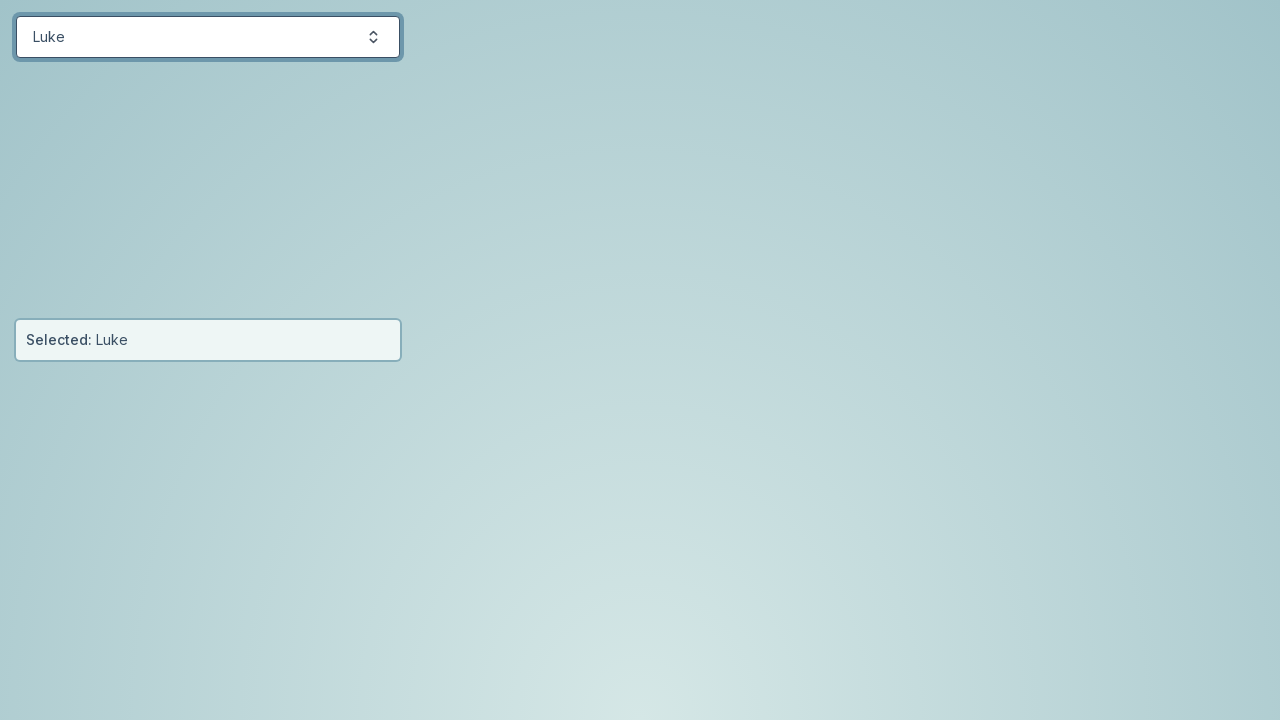

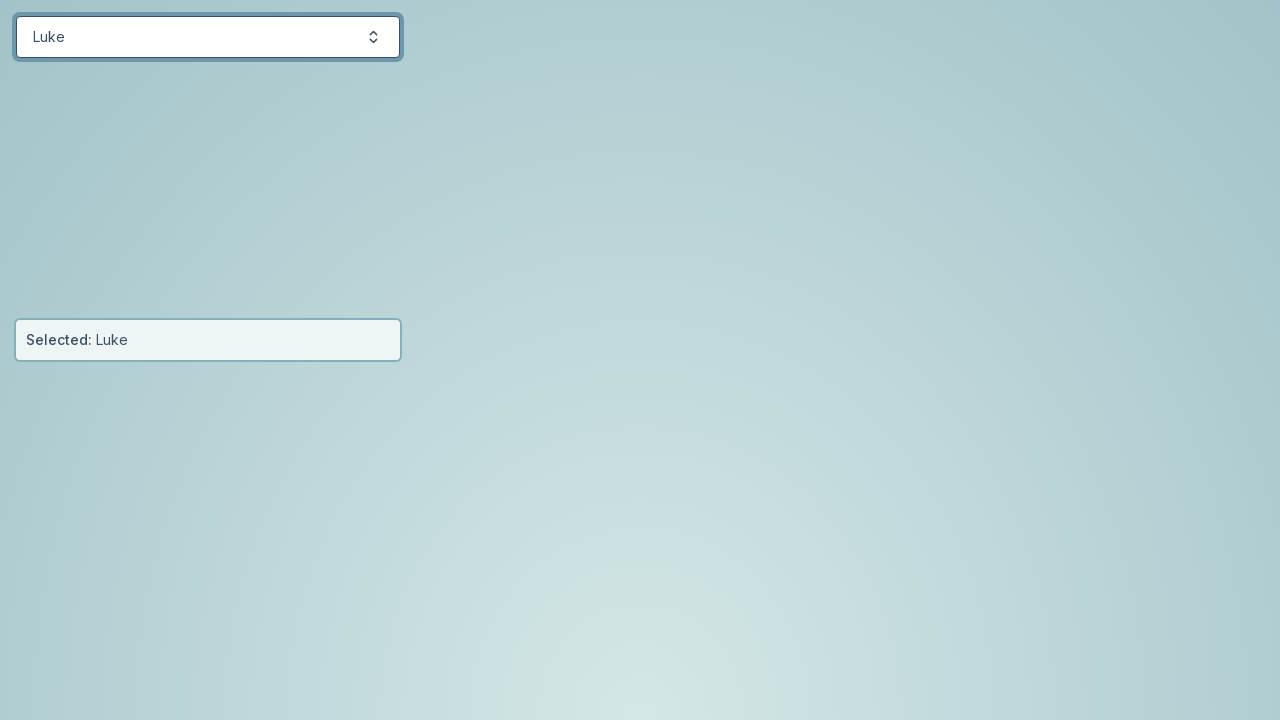